Tests filtering to display only active (uncompleted) items

Starting URL: https://demo.playwright.dev/todomvc

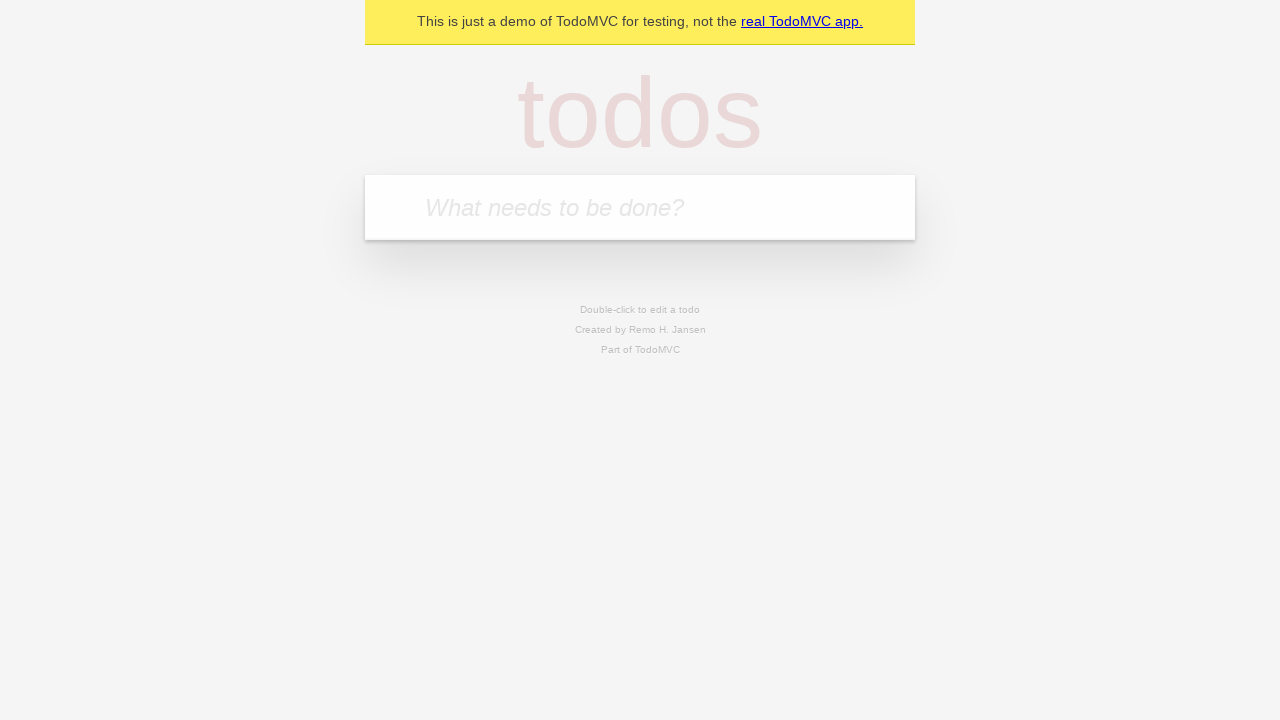

Filled new todo input with 'buy some cheese' on .new-todo
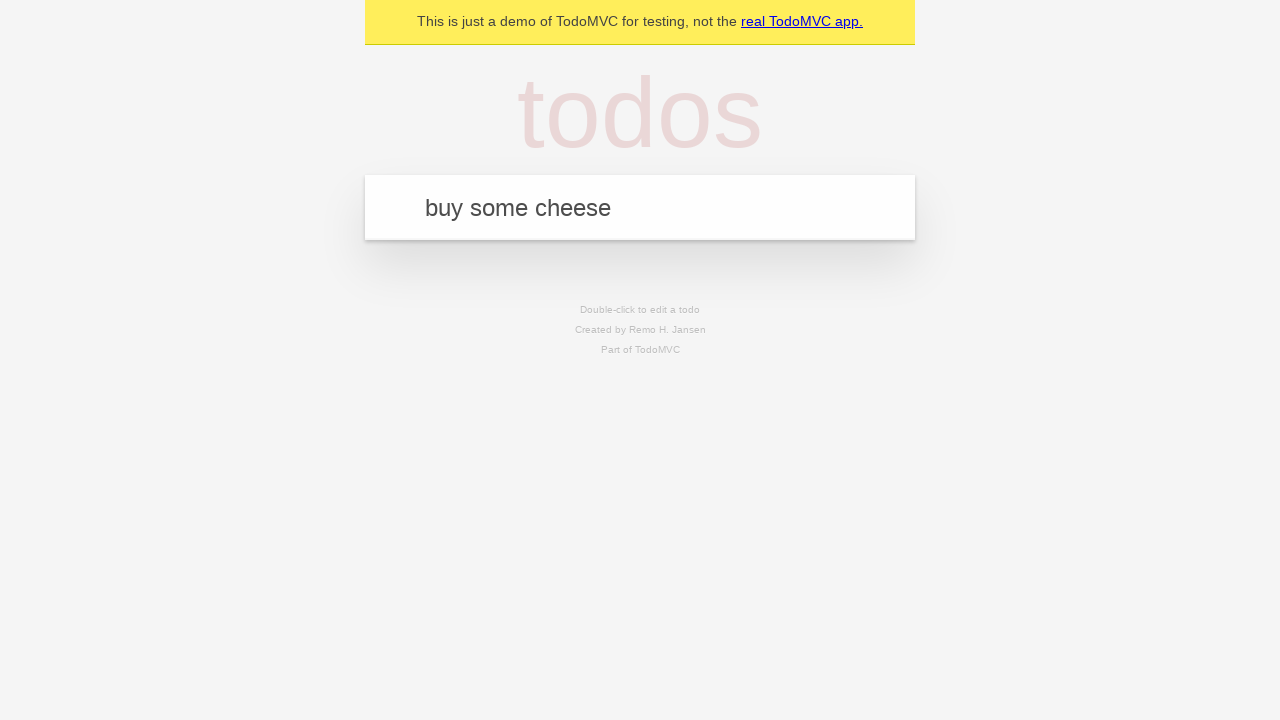

Pressed Enter to add first todo item on .new-todo
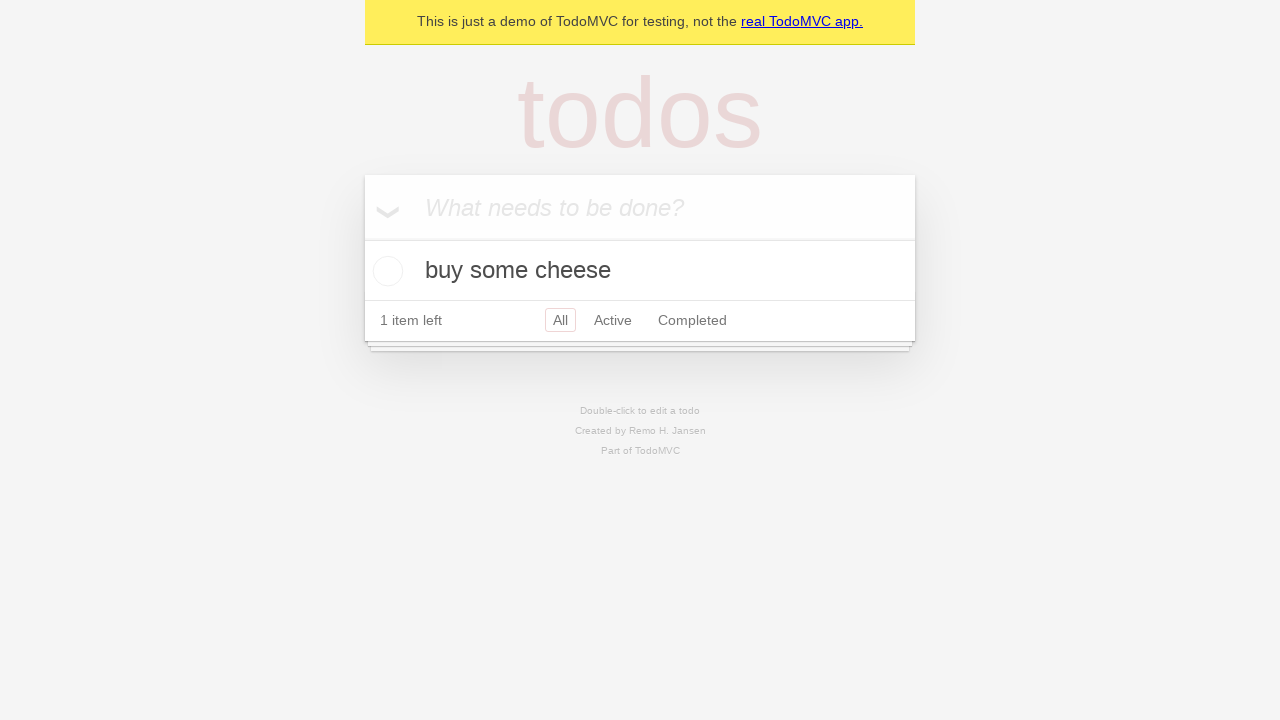

Filled new todo input with 'feed the cat' on .new-todo
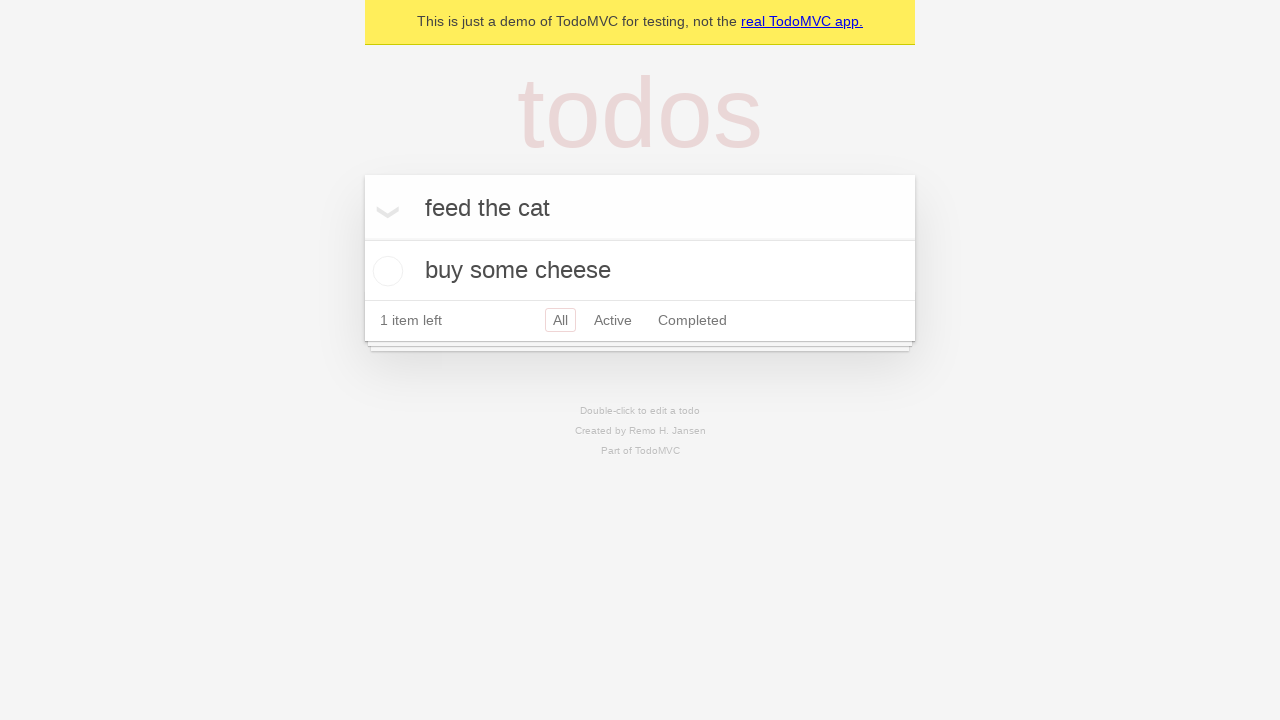

Pressed Enter to add second todo item on .new-todo
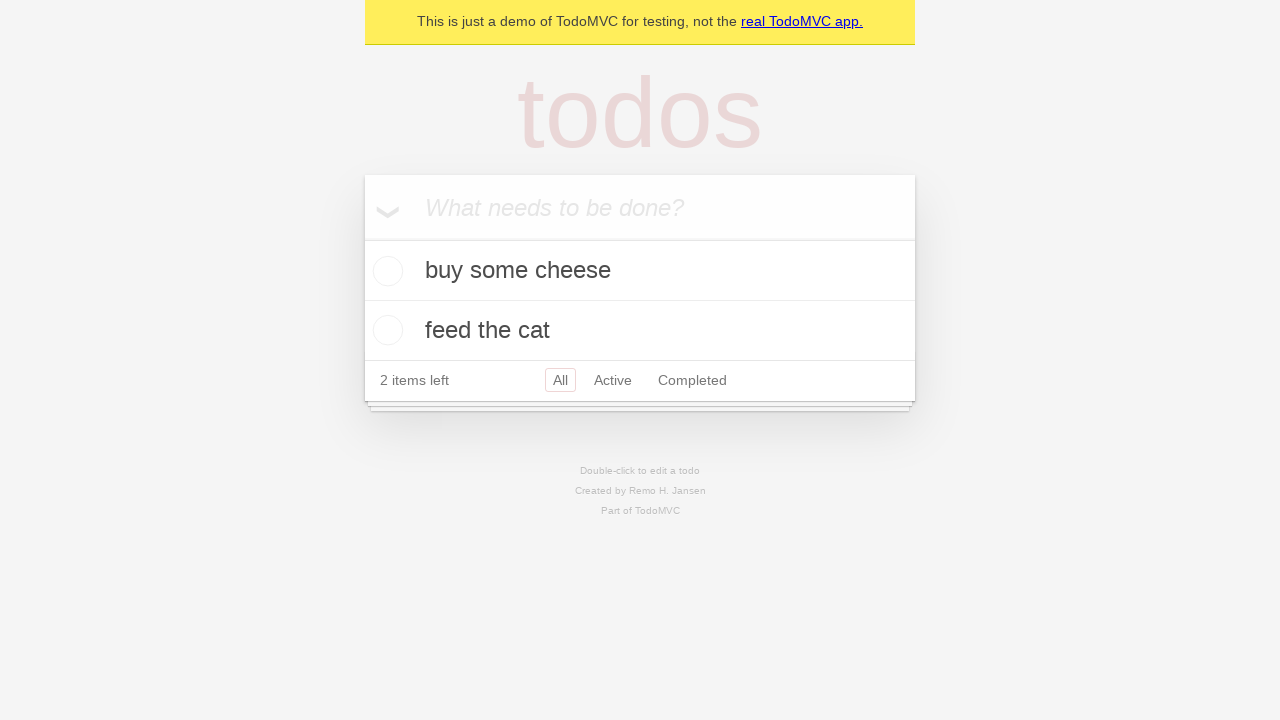

Filled new todo input with 'book a doctors appointment' on .new-todo
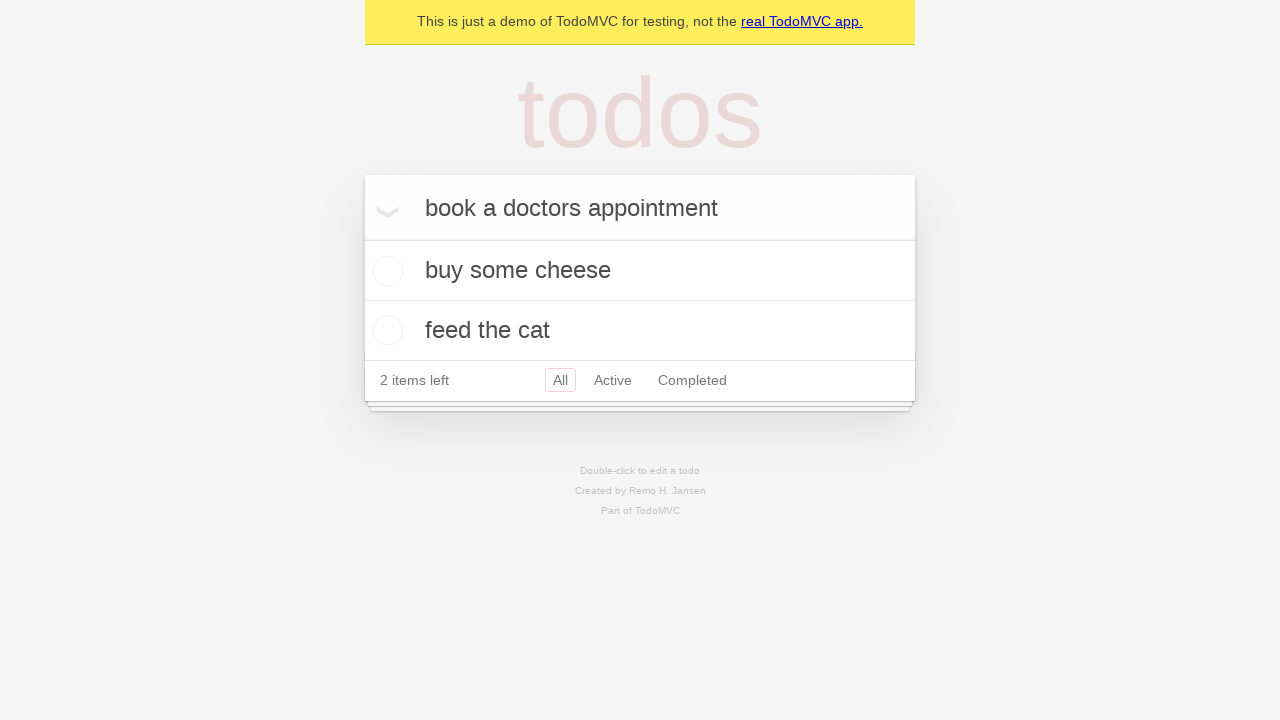

Pressed Enter to add third todo item on .new-todo
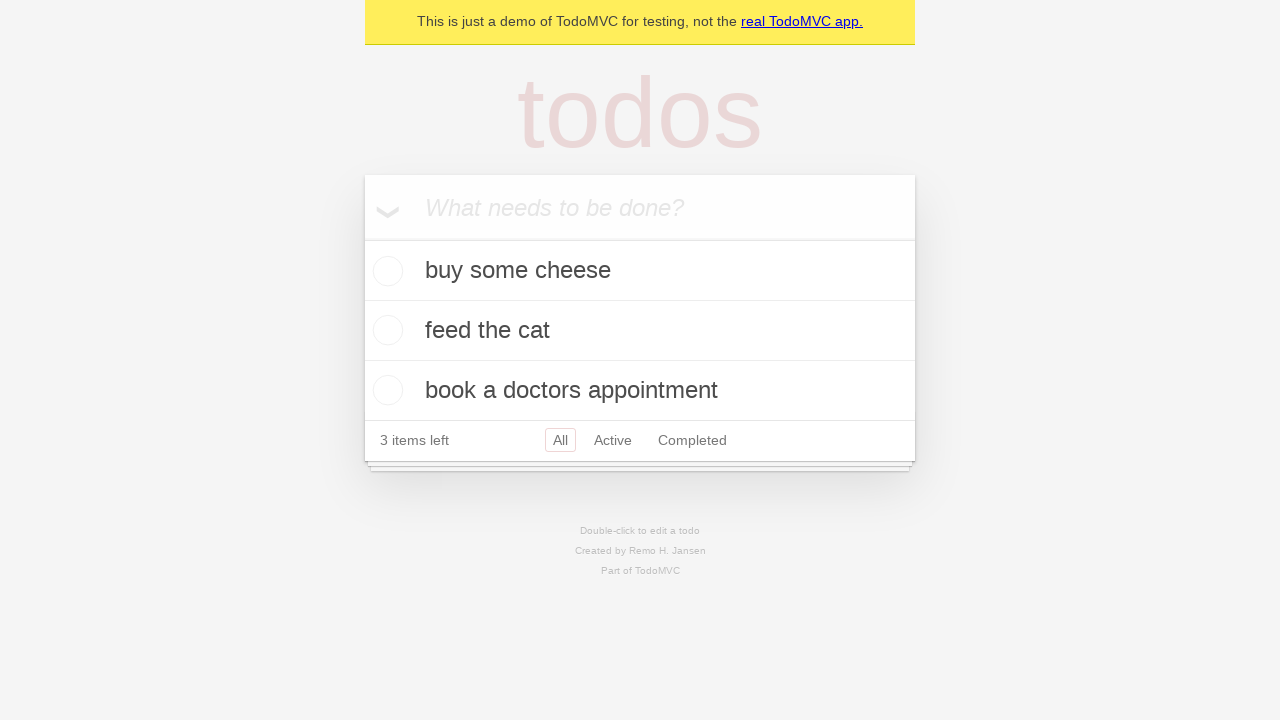

Checked the second todo item to mark it as complete at (385, 330) on .todo-list li .toggle >> nth=1
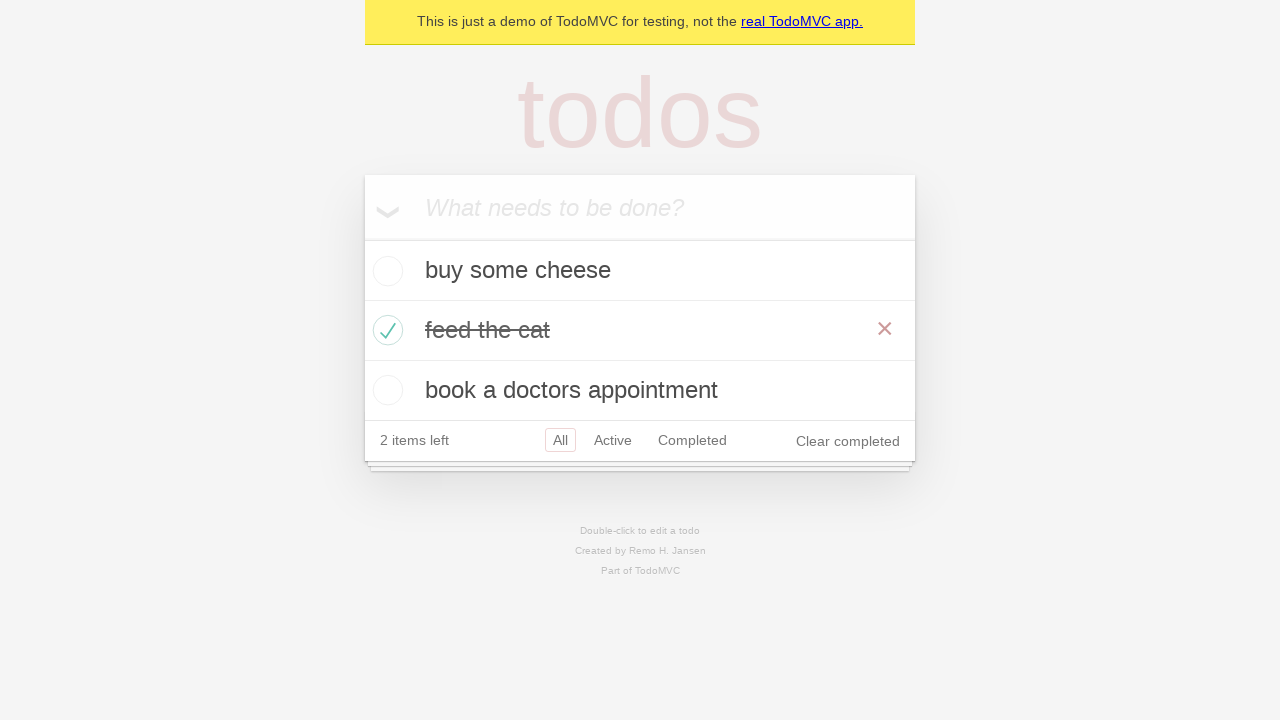

Clicked Active filter to display only uncompleted items at (613, 440) on .filters >> text=Active
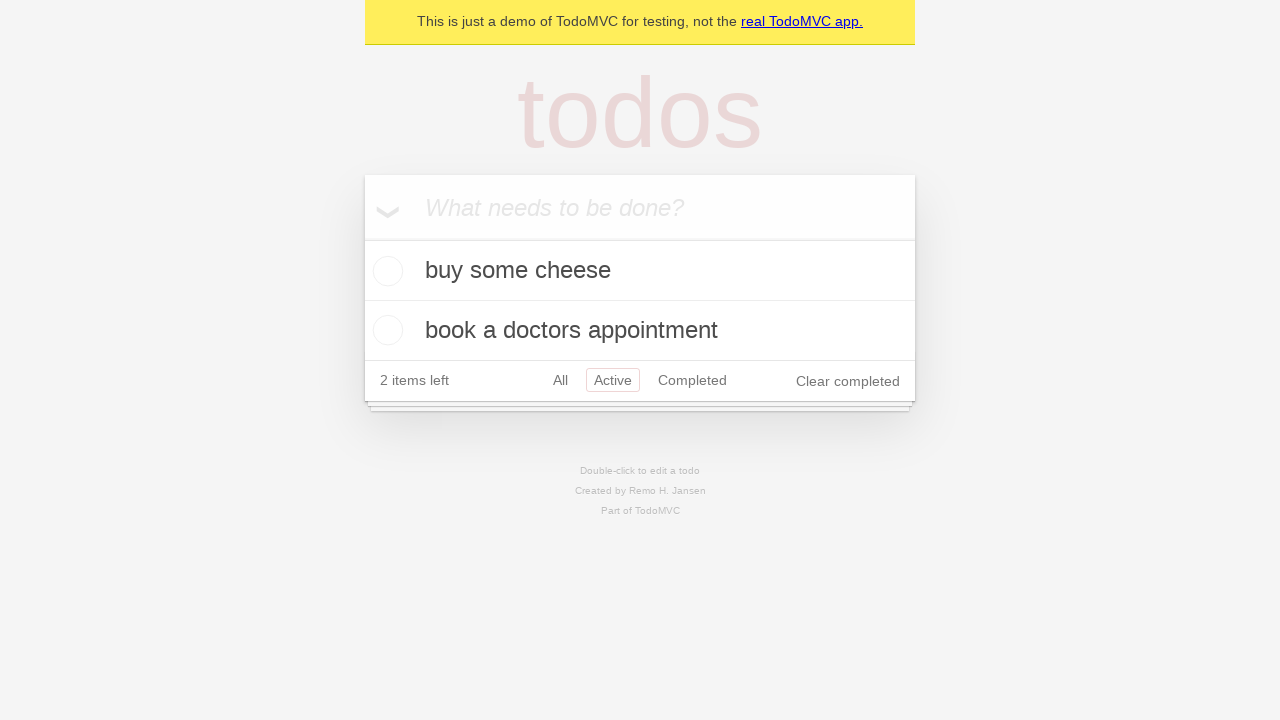

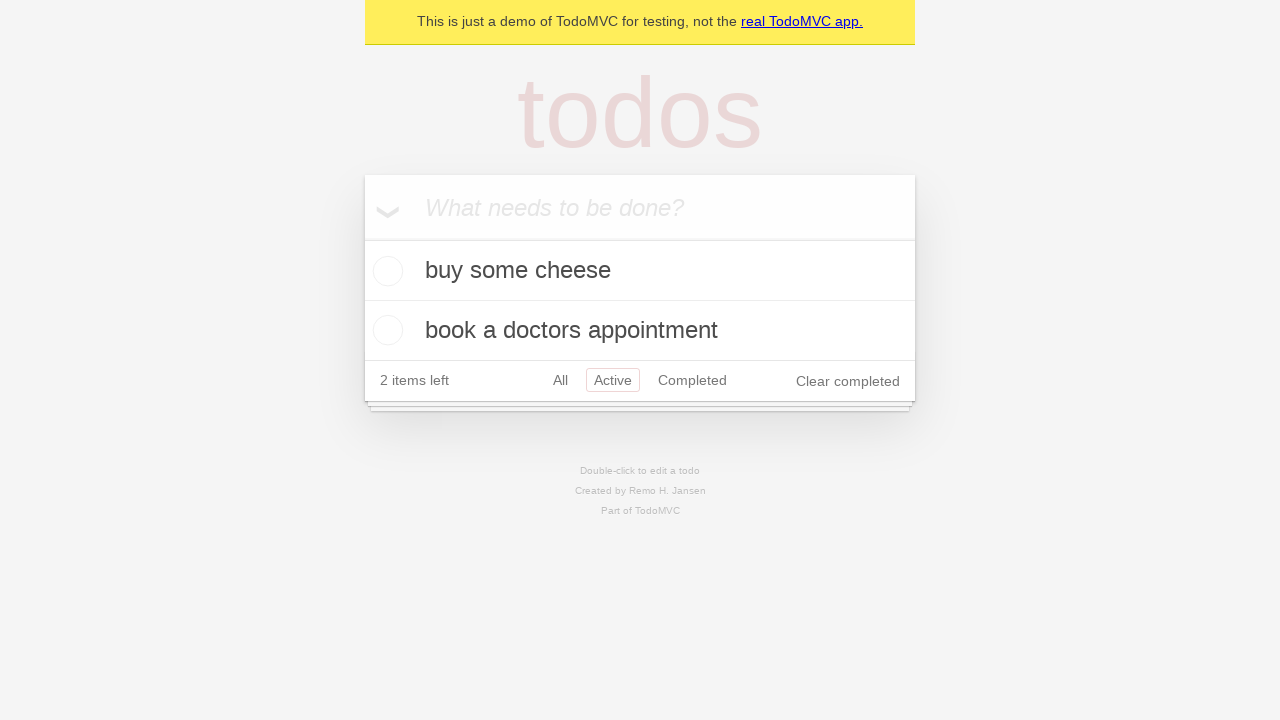